Tests date selection functionality on the Combodate demo page by selecting day (1), month (Jun), and year (1980) from dropdown selects, then clicking the "show input" button to display the selected date.

Starting URL: https://vitalets.github.io/combodate/

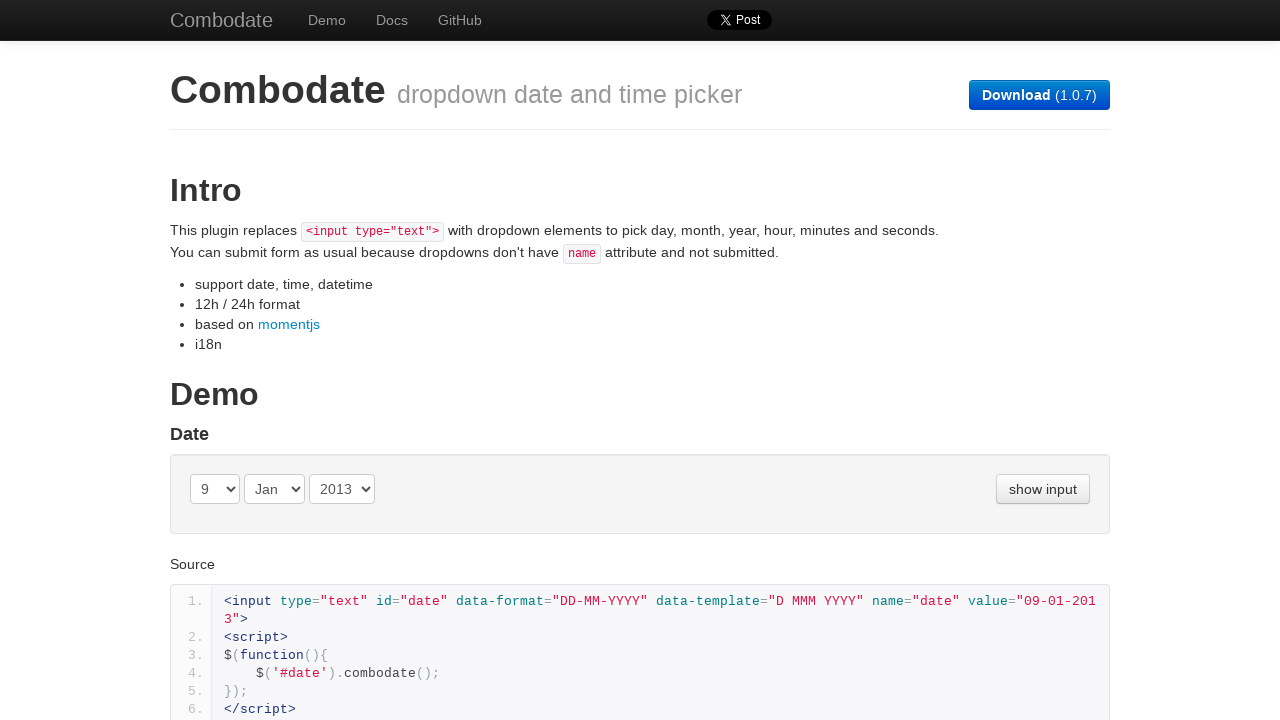

Selected day '1' from the day dropdown on (//select[@class='day '])[1]
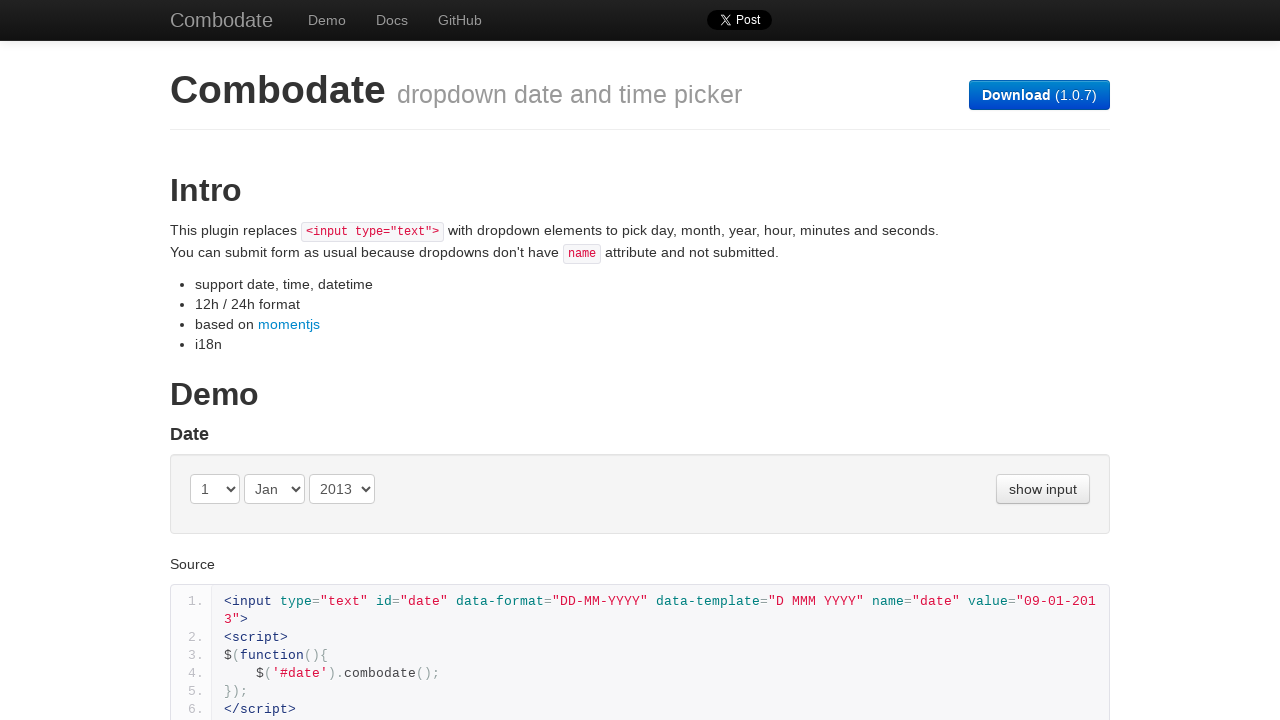

Selected month 'Jun' from the month dropdown on (//select[@class='month '])[1]
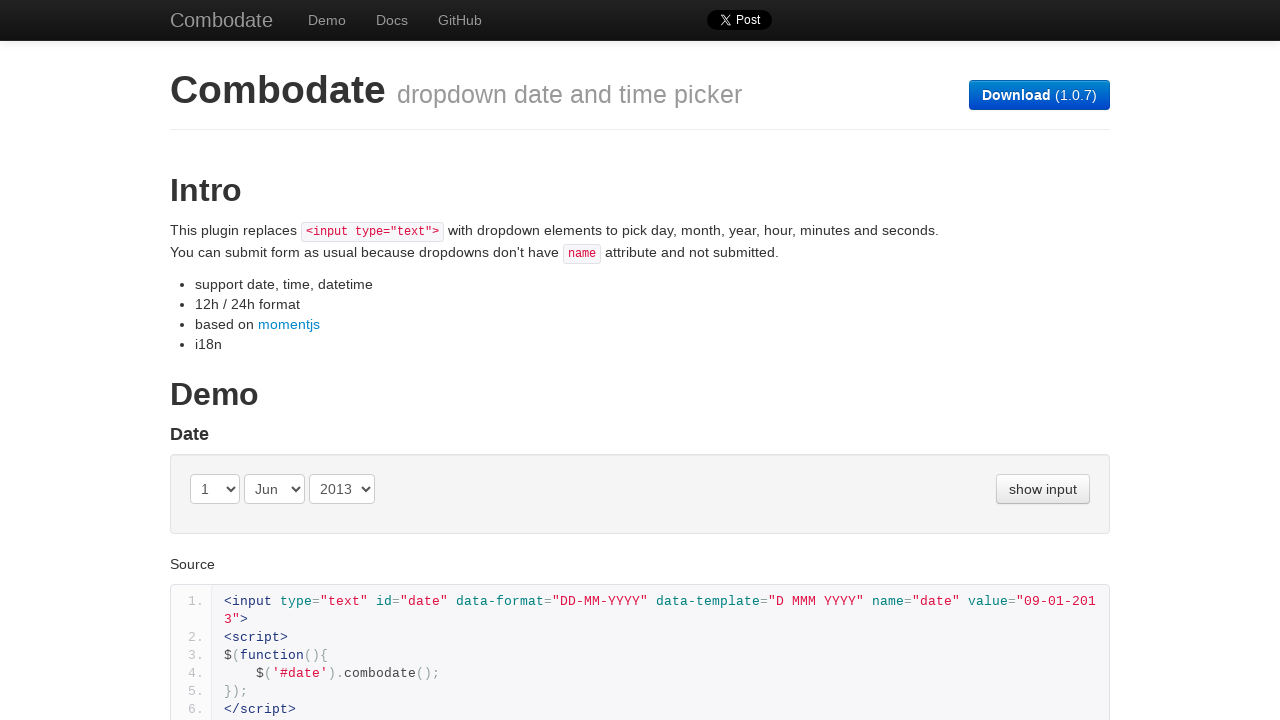

Selected year '1980' from the year dropdown on (//select[@class='year '])[1]
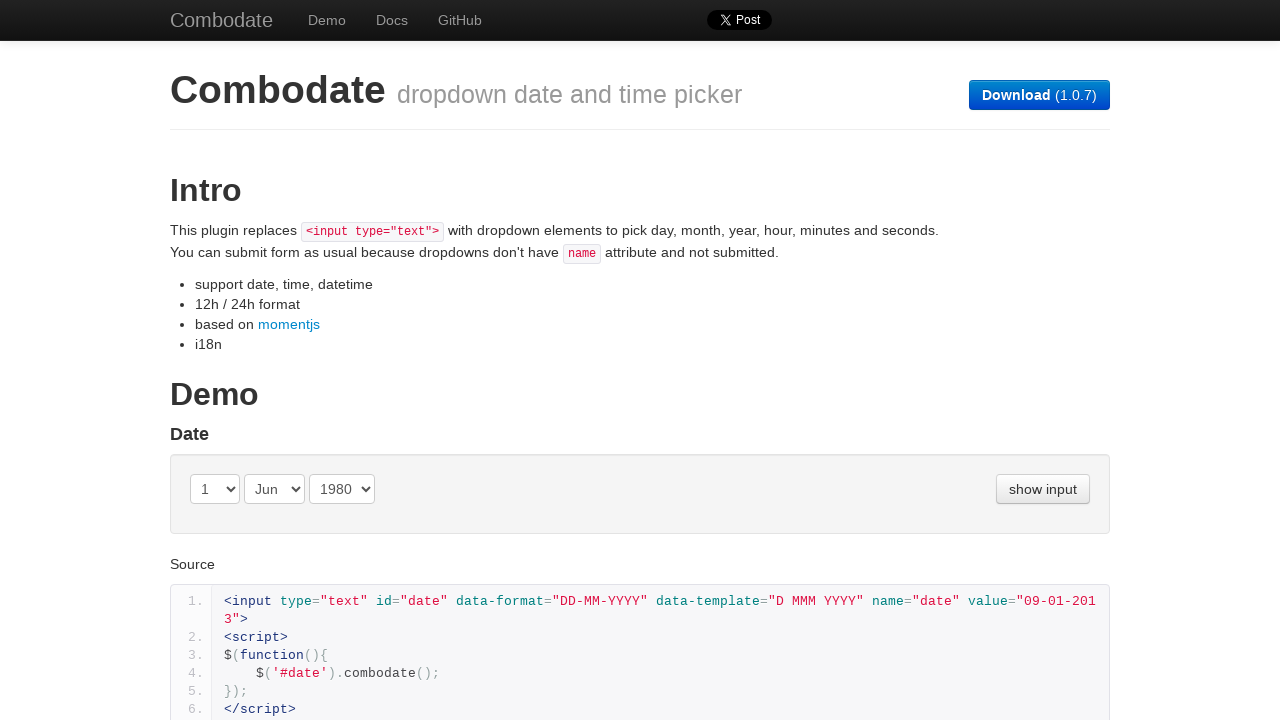

Clicked 'show input' button to display the selected date at (1043, 489) on (//button[text()='show input'])[1]
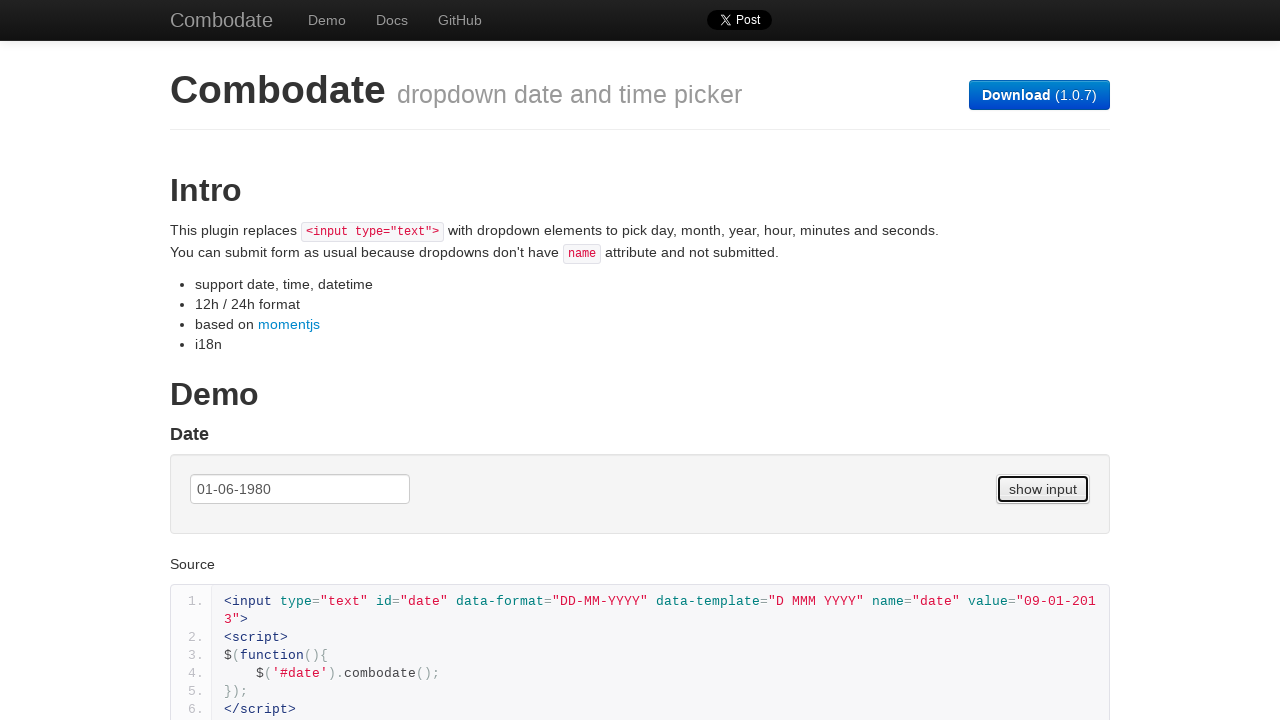

Waited for the result to be visible
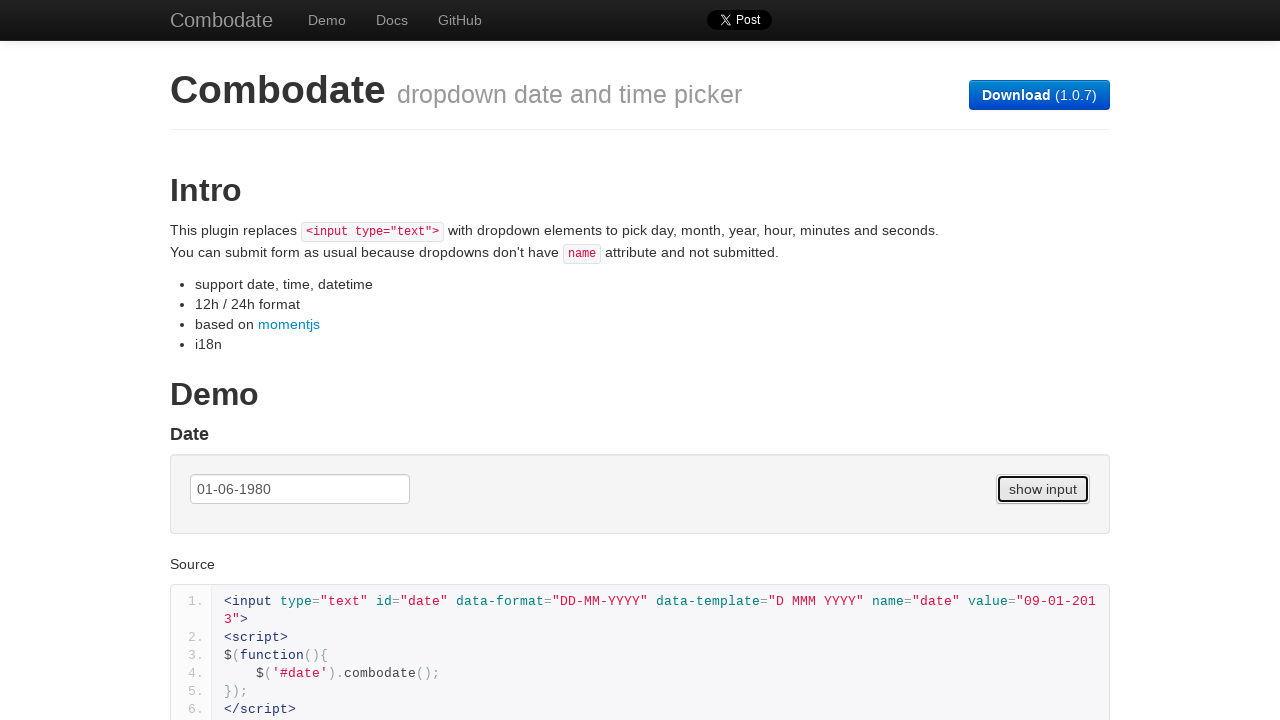

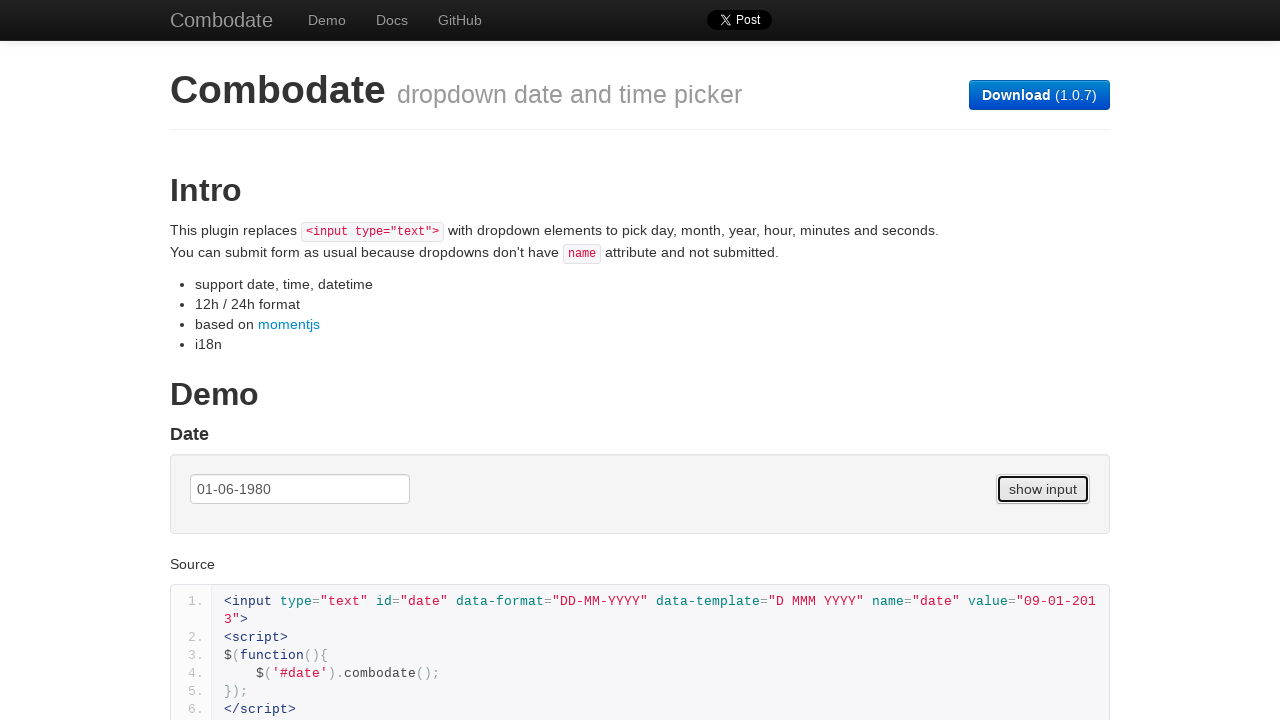